Tests the login button on the CMS government portal by clicking the login submit button without entering credentials, likely to verify button functionality or error handling.

Starting URL: https://portal.cms.gov/portal/

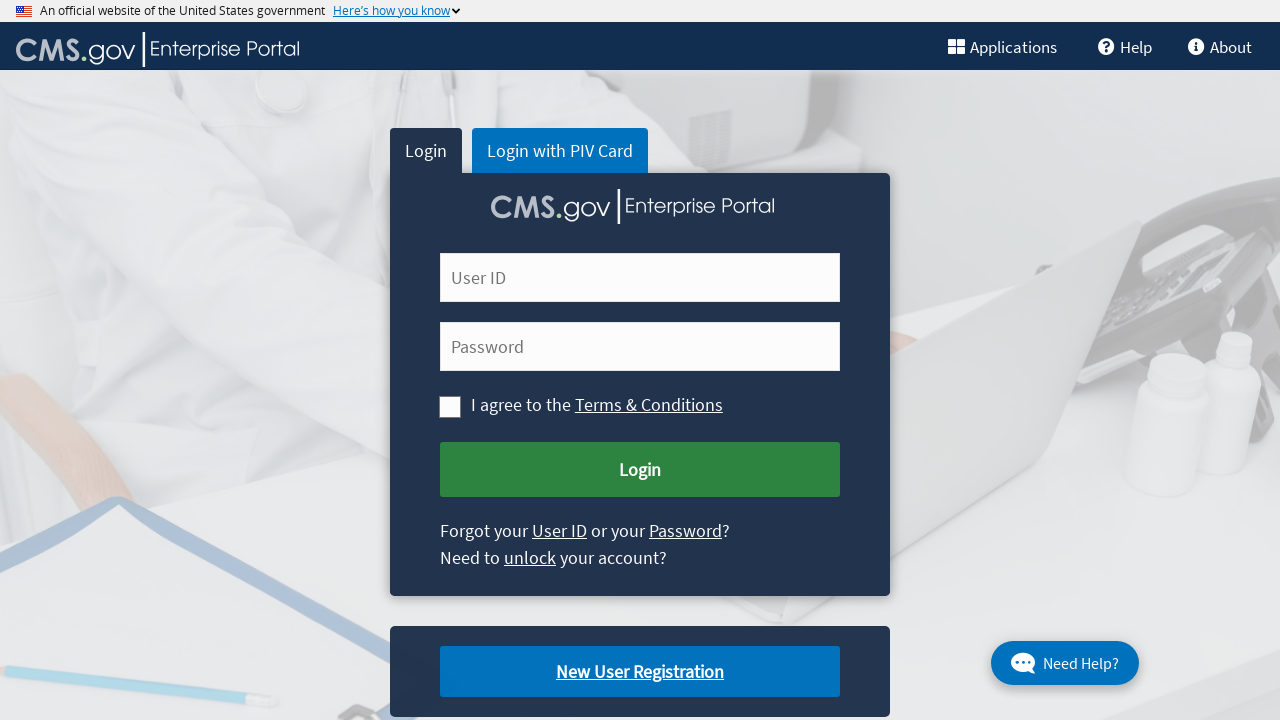

Navigated to CMS government portal home page
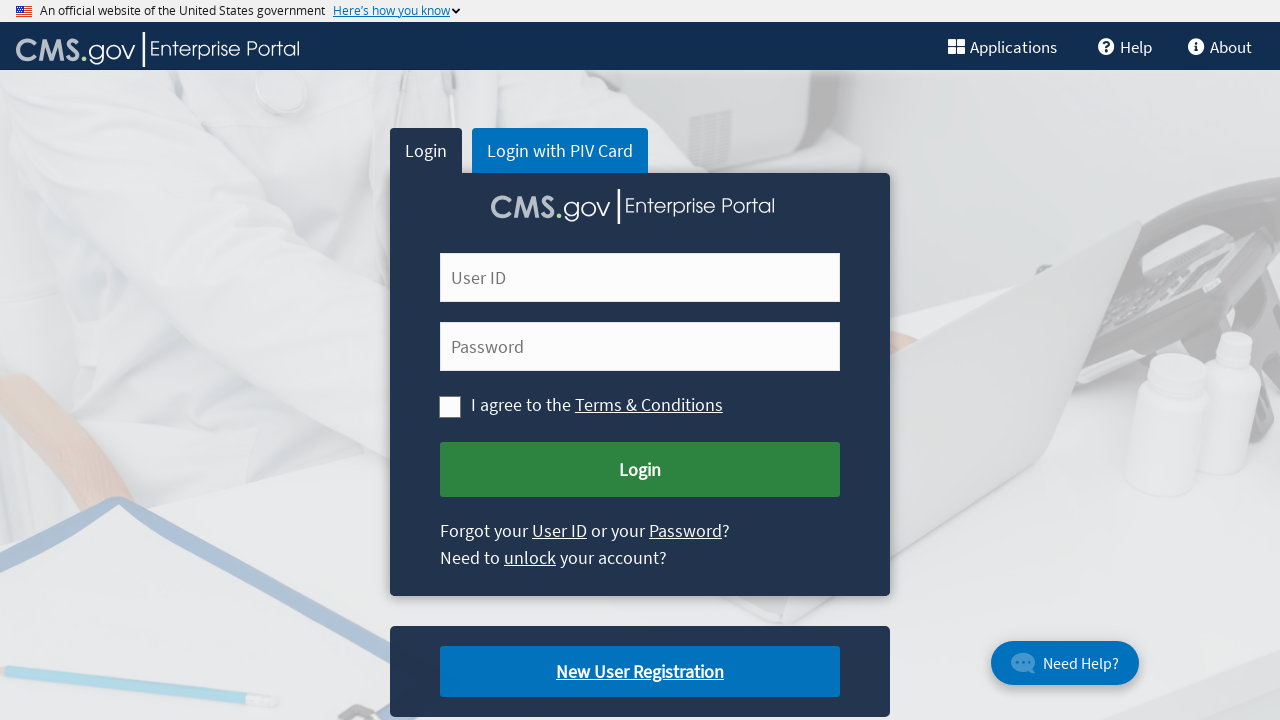

Clicked login submit button without entering credentials at (640, 470) on #cms-login-submit
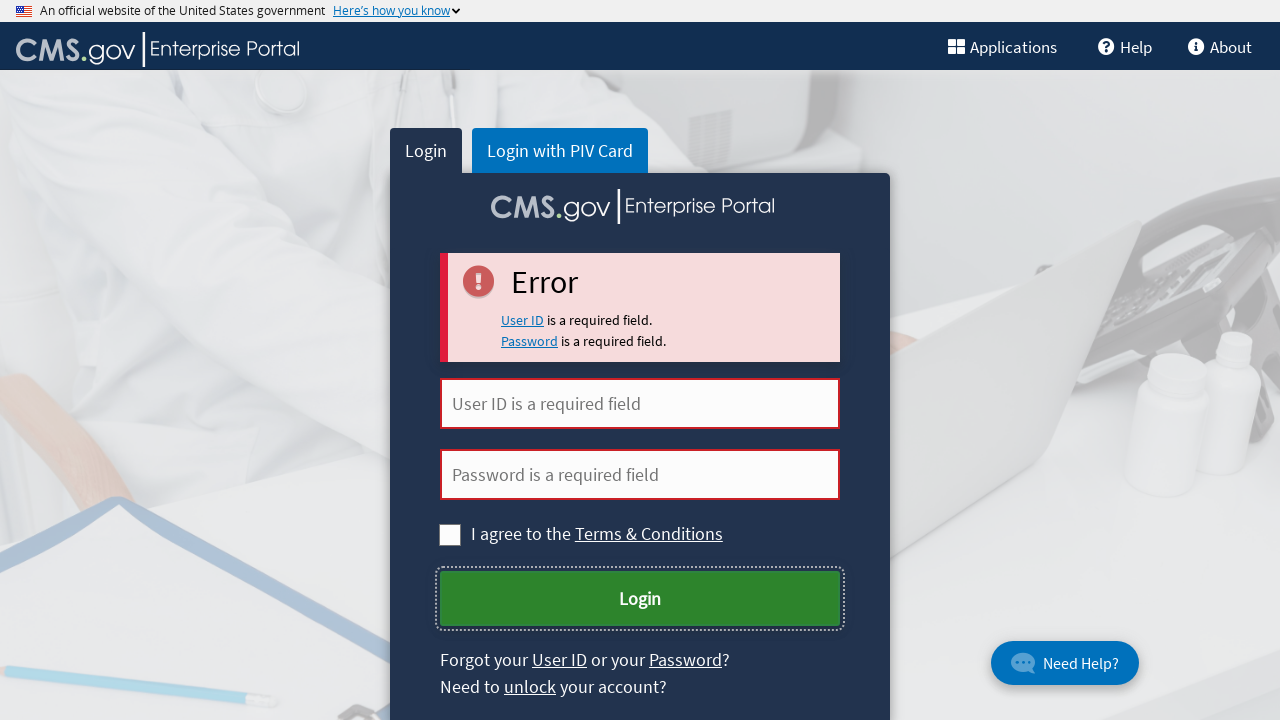

Waited 3 seconds for page response after login button click
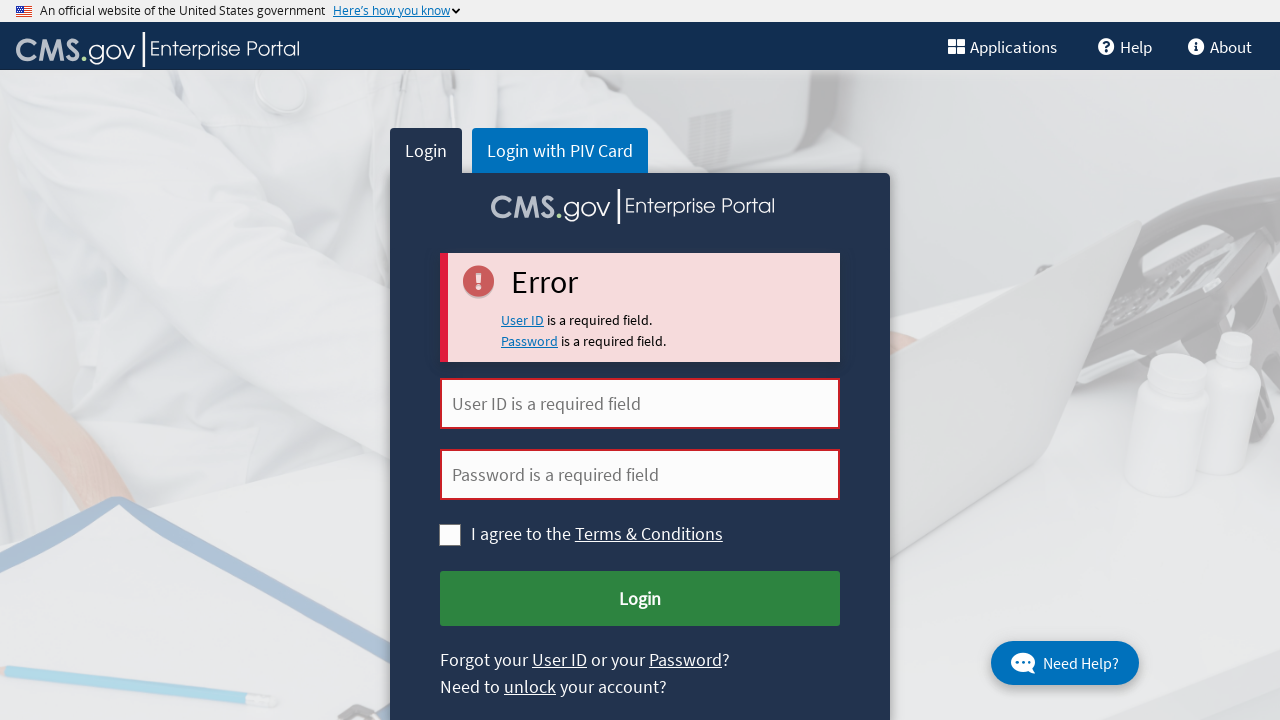

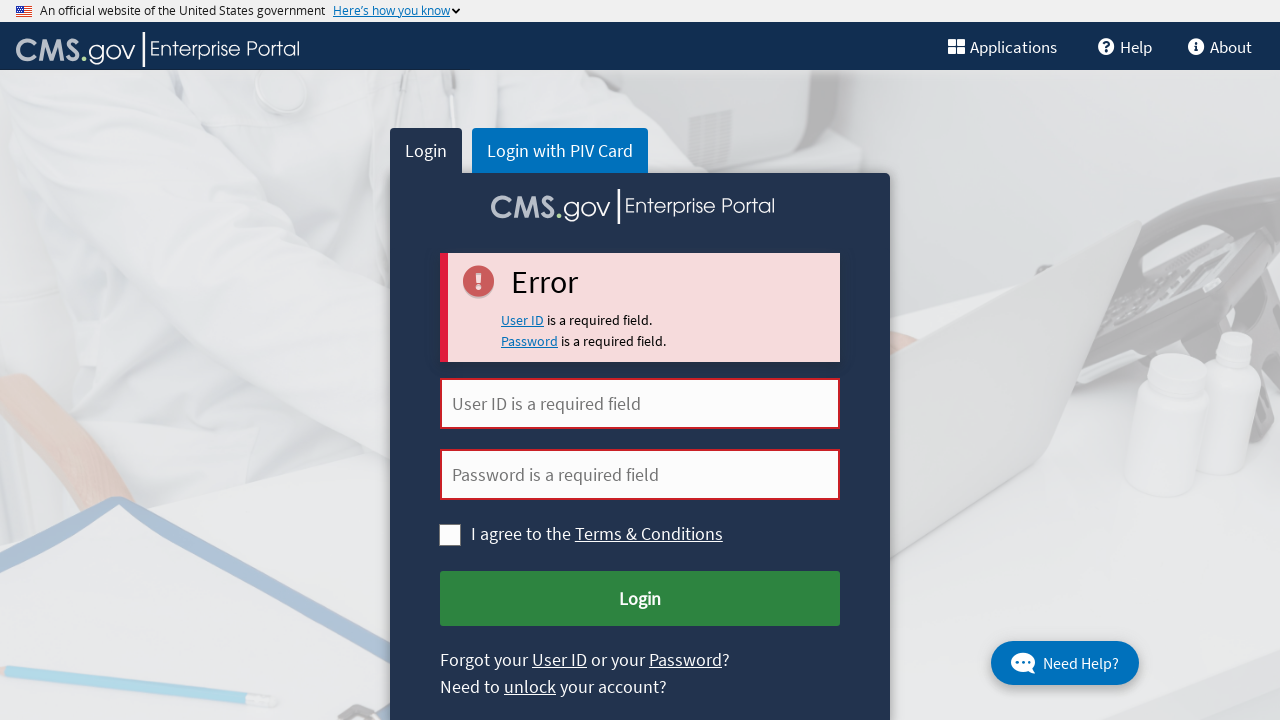